Tests the contact form functionality by navigating to the contact page, filling out all form fields, submitting the form, and verifying the success message.

Starting URL: https://alchemy.hguy.co/lms/

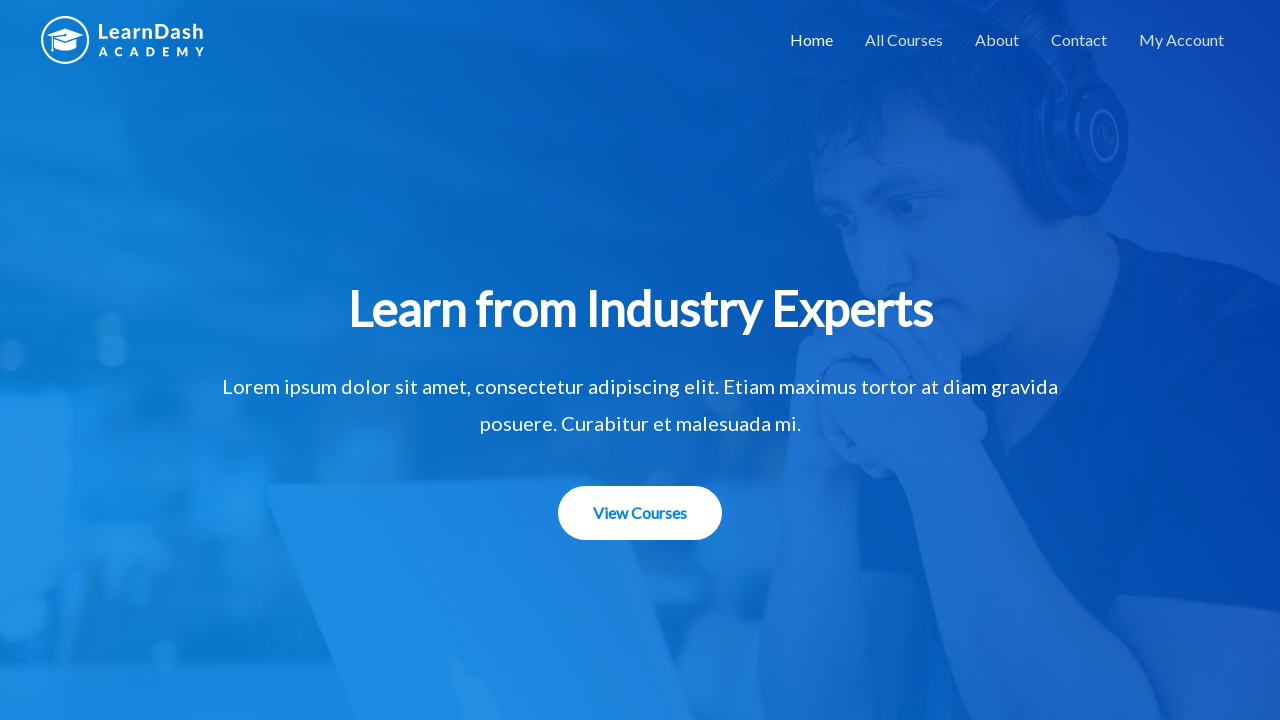

Clicked on Contact link in navigation at (1079, 40) on xpath=//a[contains(text(),'Contact')]
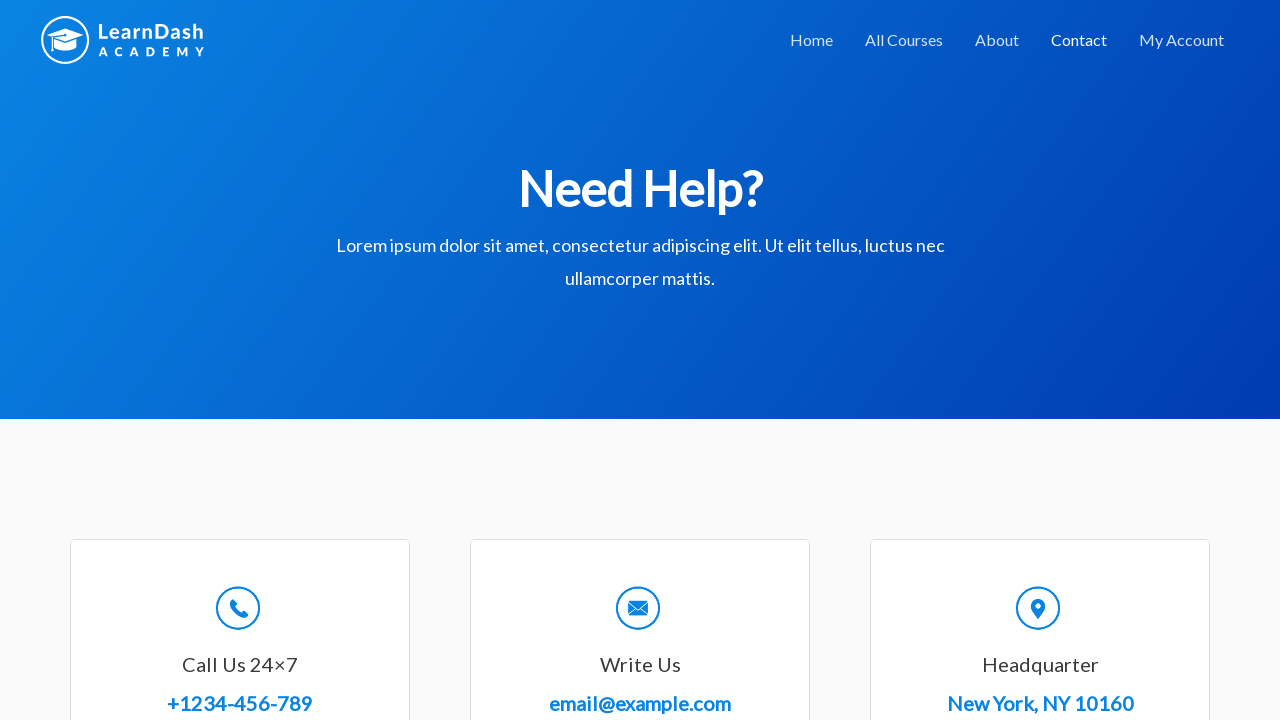

Filled in name field with 'John Smith' on //input[@id='wpforms-8-field_0']
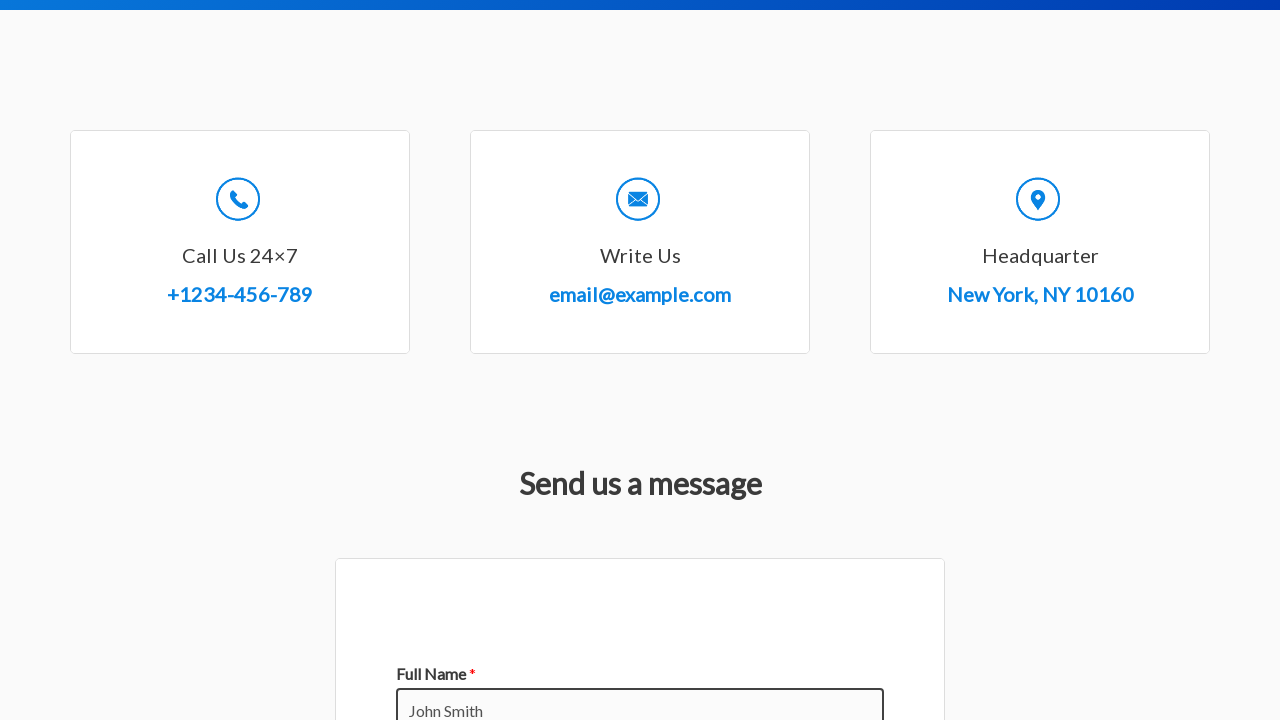

Filled in email field with 'john.smith@example.com' on //input[@id='wpforms-8-field_1']
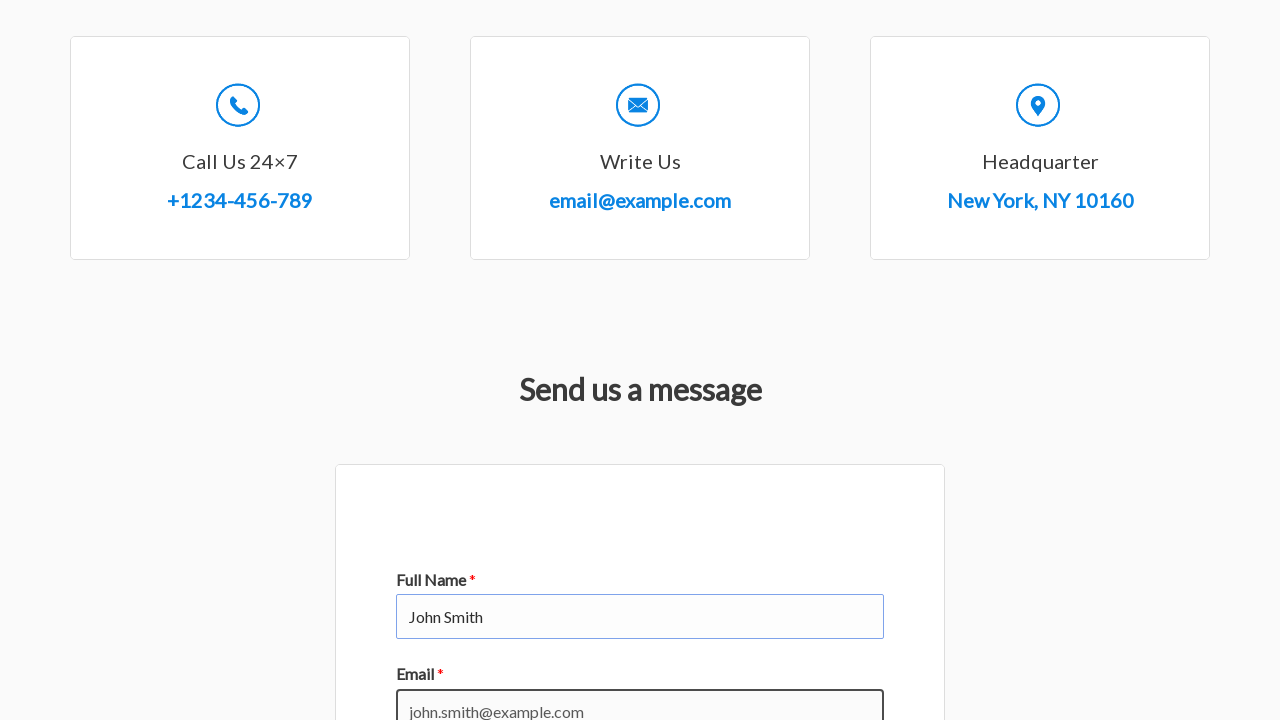

Filled in subject field with 'Test Inquiry' on //input[@id='wpforms-8-field_3']
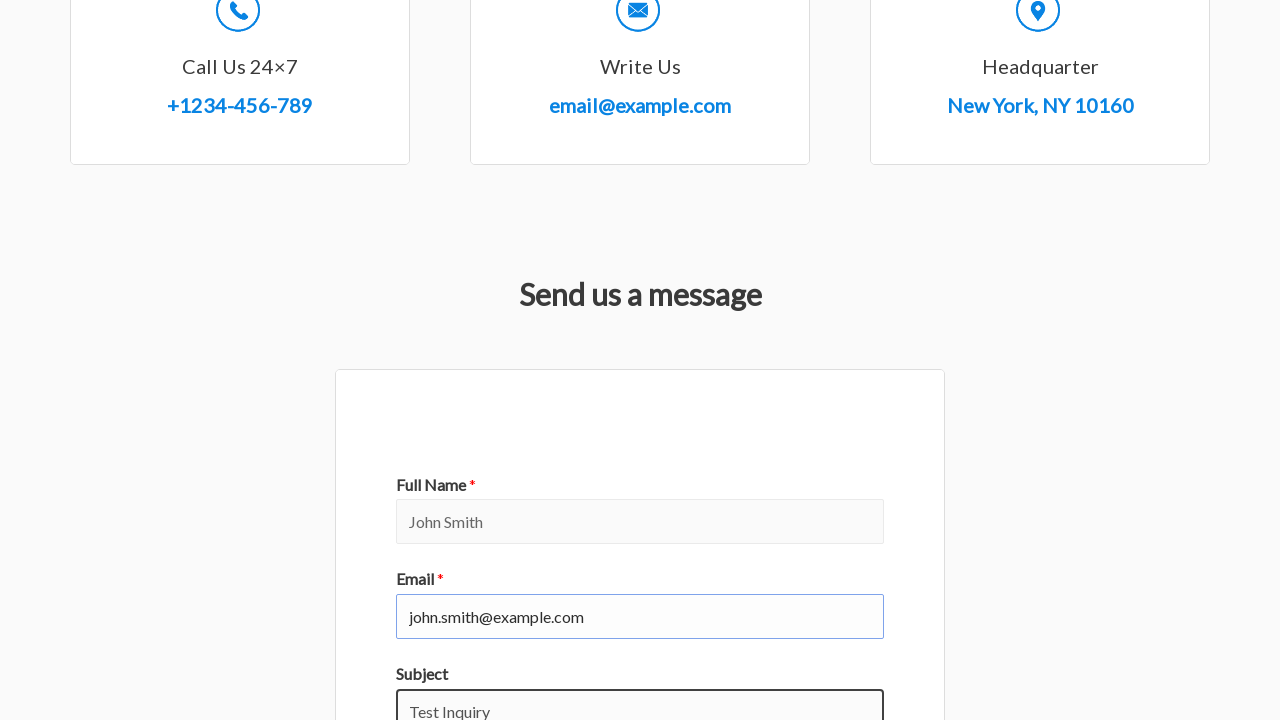

Filled in message field with test message on //textarea[@id='wpforms-8-field_2']
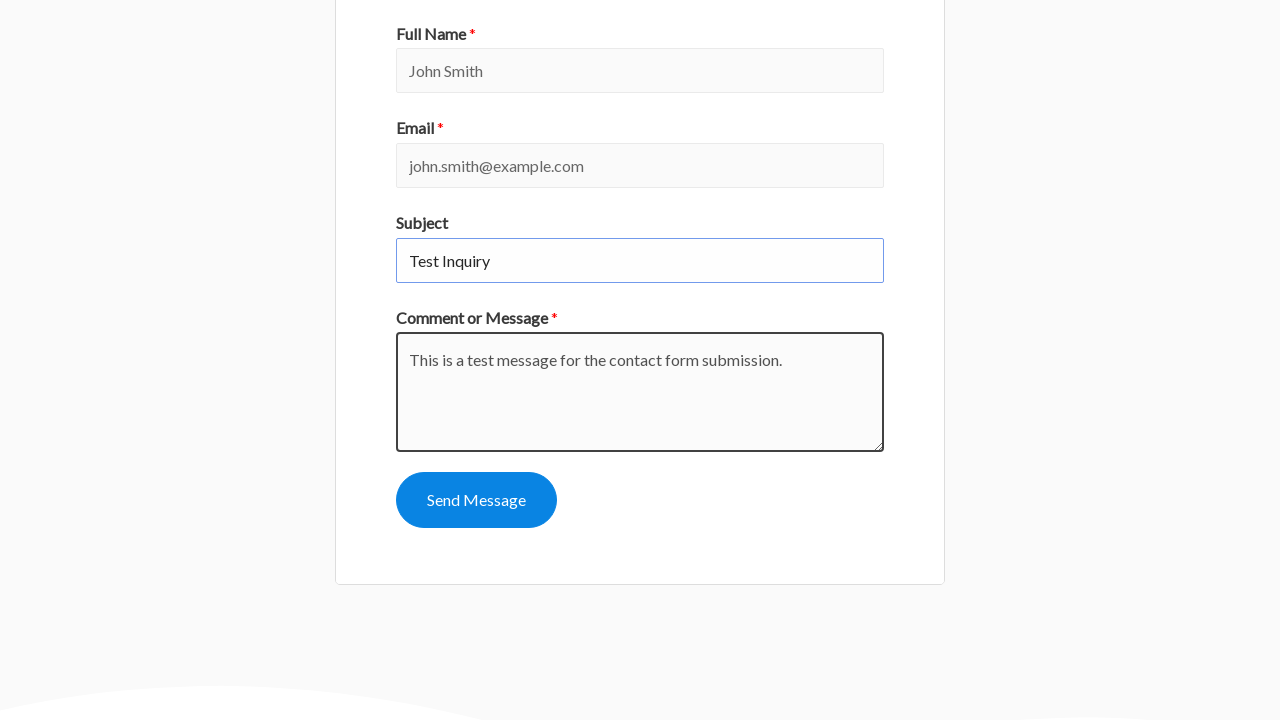

Clicked submit button to send contact form at (476, 500) on #wpforms-submit-8
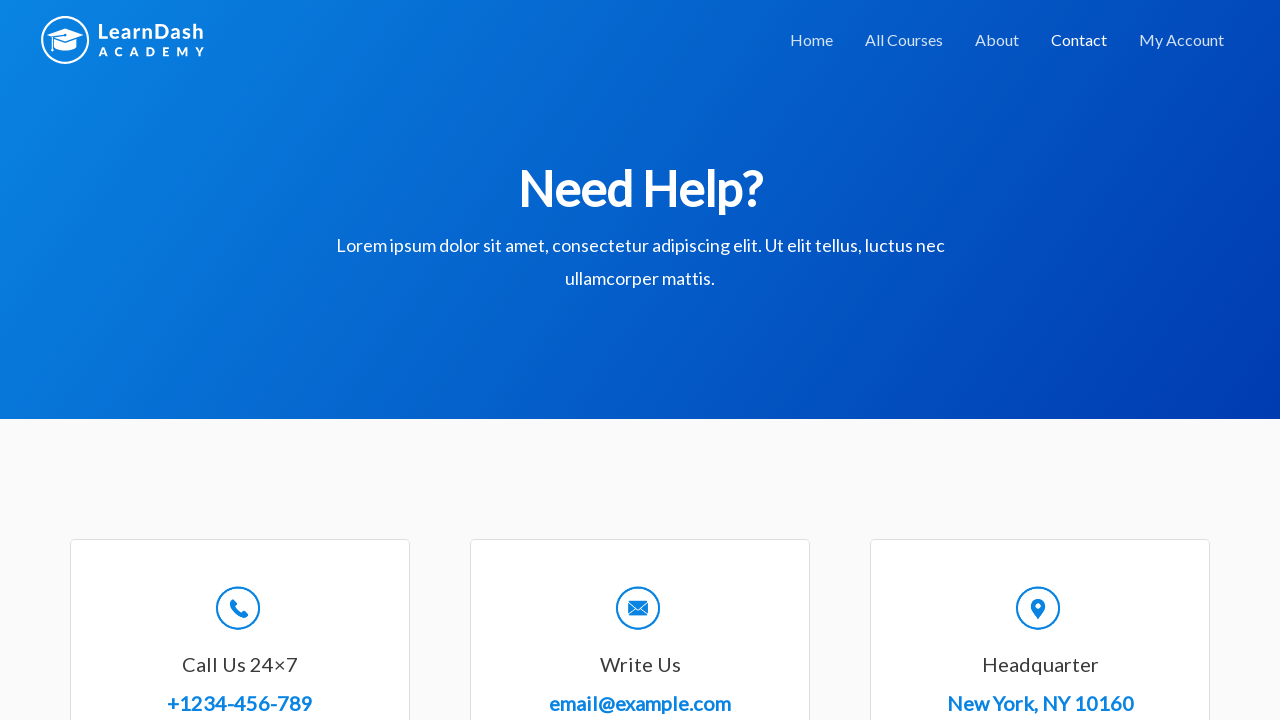

Success message displayed confirming form submission
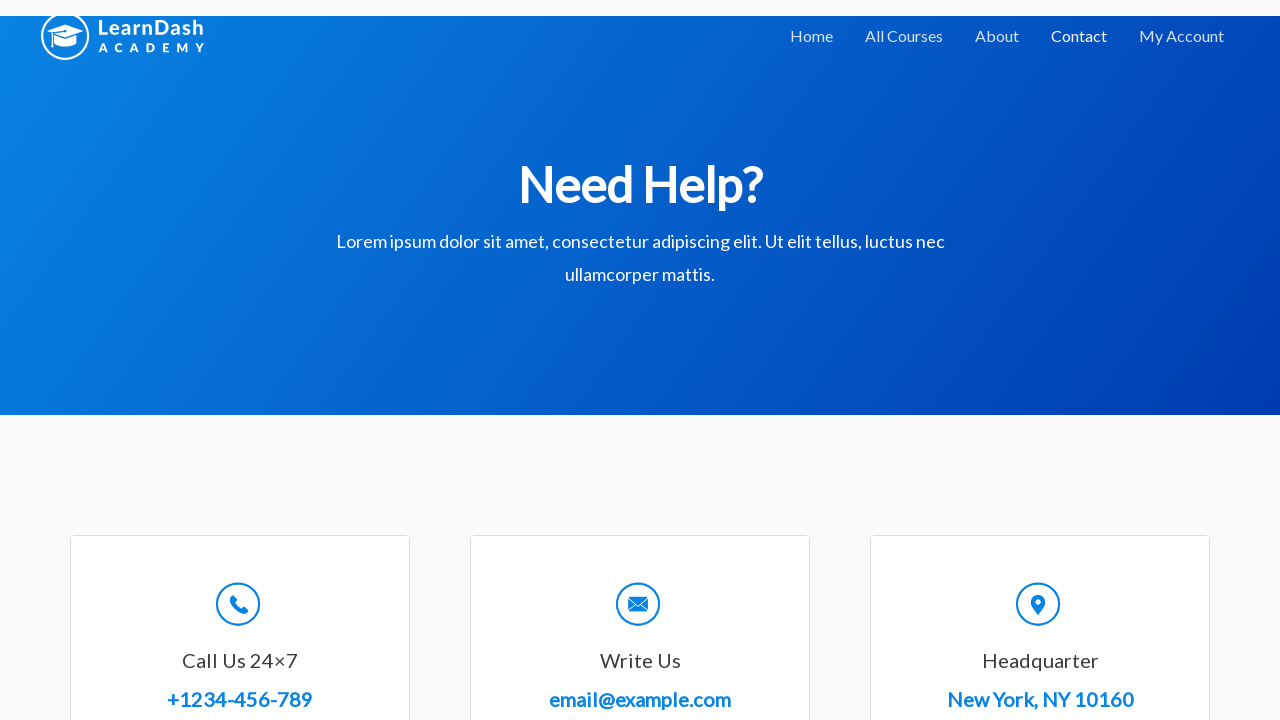

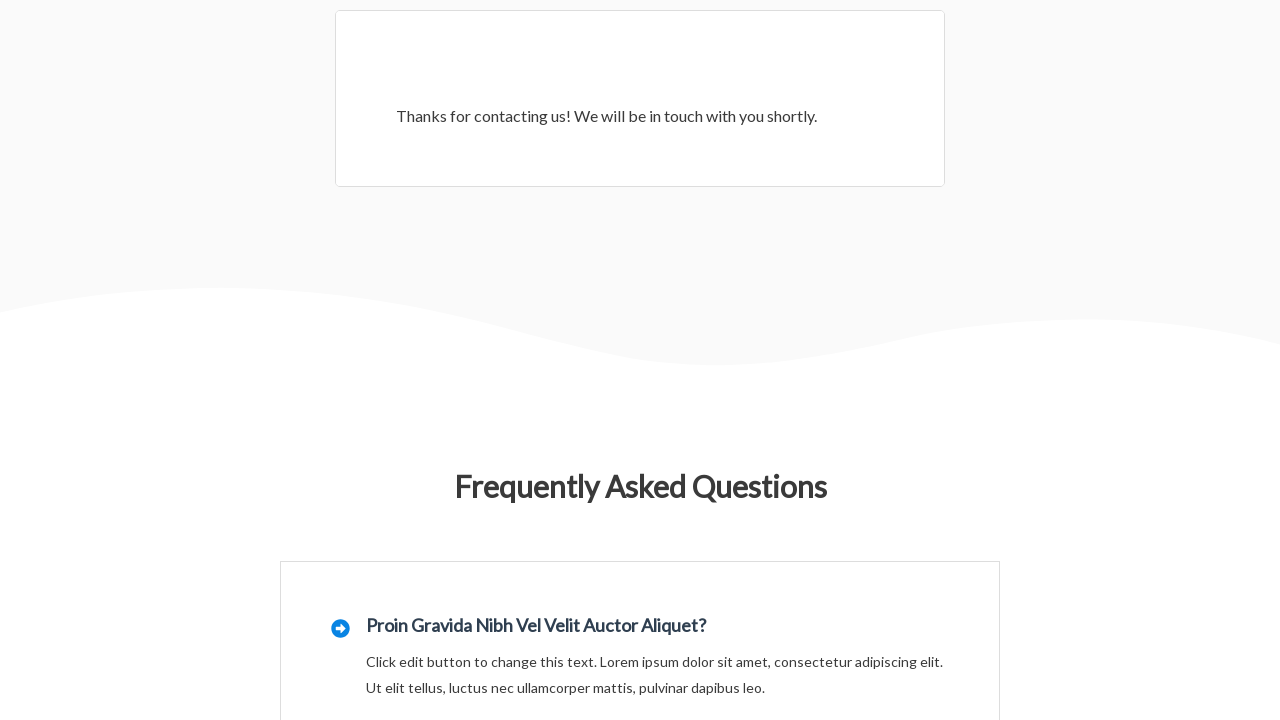